Fills out a registration form with personal details, selects languages, hobbies, and skills from various form elements including dropdowns and checkboxes

Starting URL: https://demo.automationtesting.in/Register.html

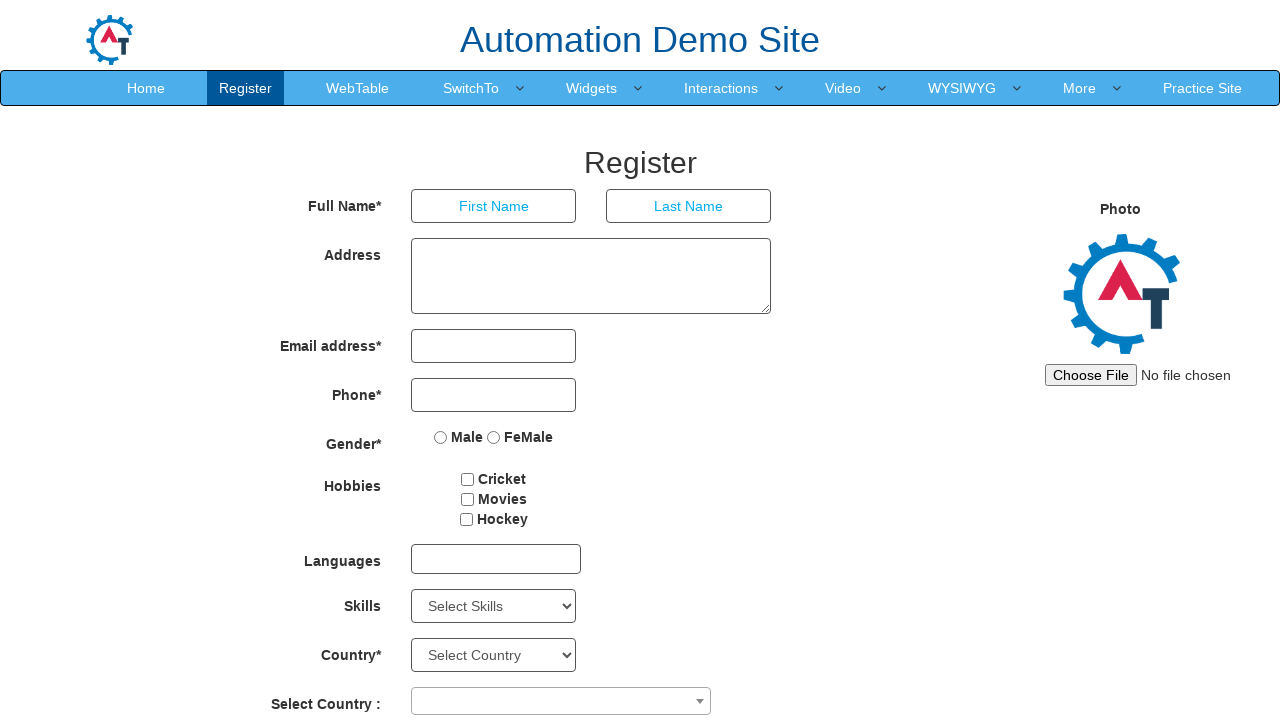

Filled first name with 'Pradeep' on input[type='text']
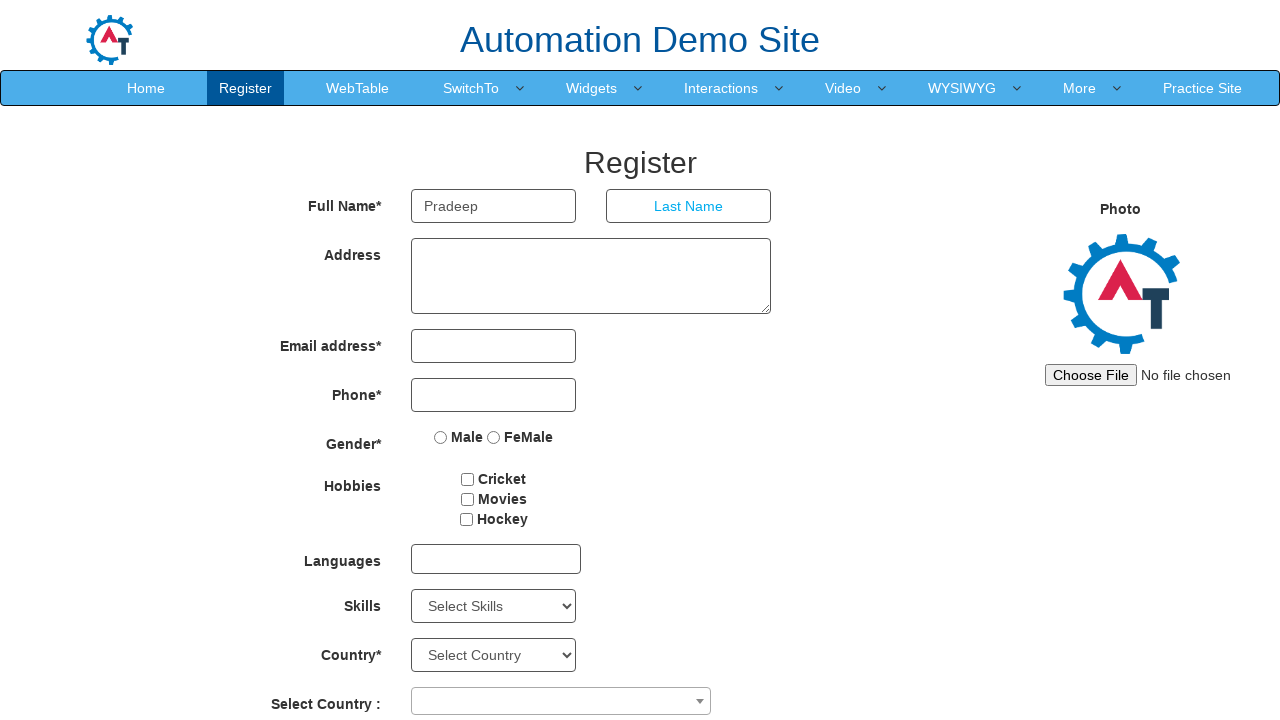

Filled last name with 'Kardile' on input[ng-model='LastName']
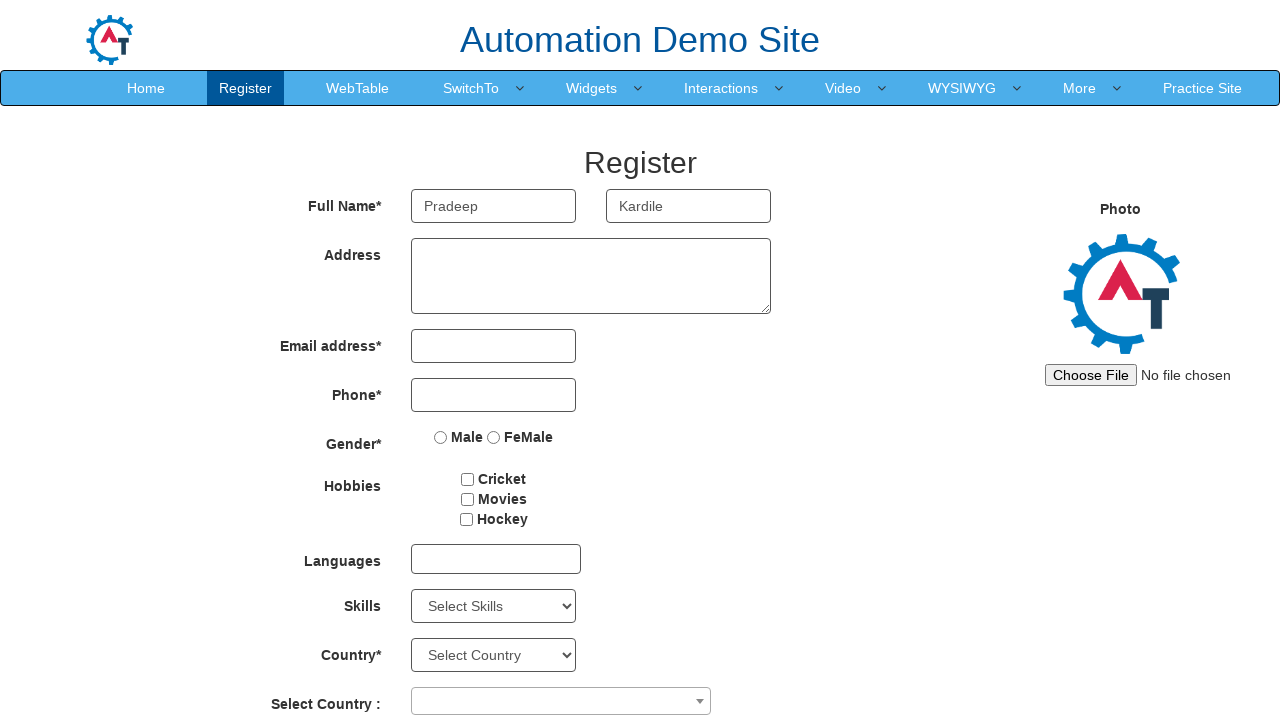

Filled address field on textarea[ng-model='Adress']
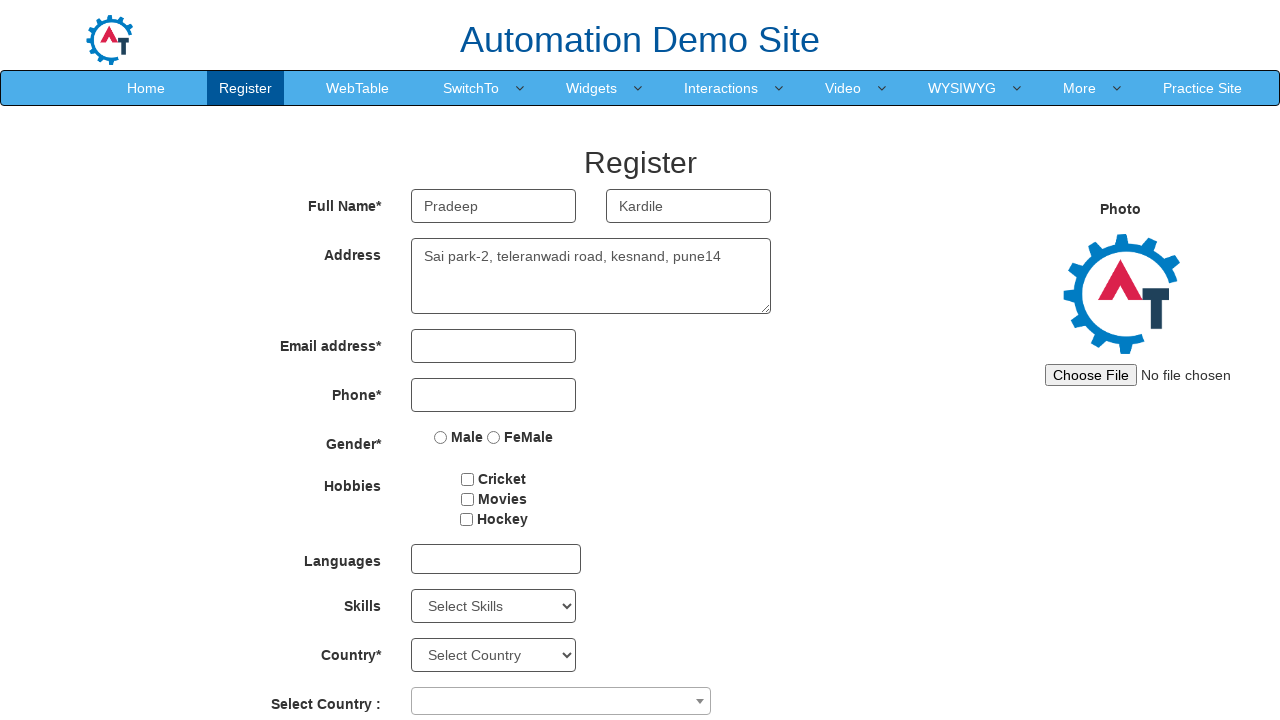

Filled email with 'pradeepkardile97@gmail.com' on input[ng-model='EmailAdress']
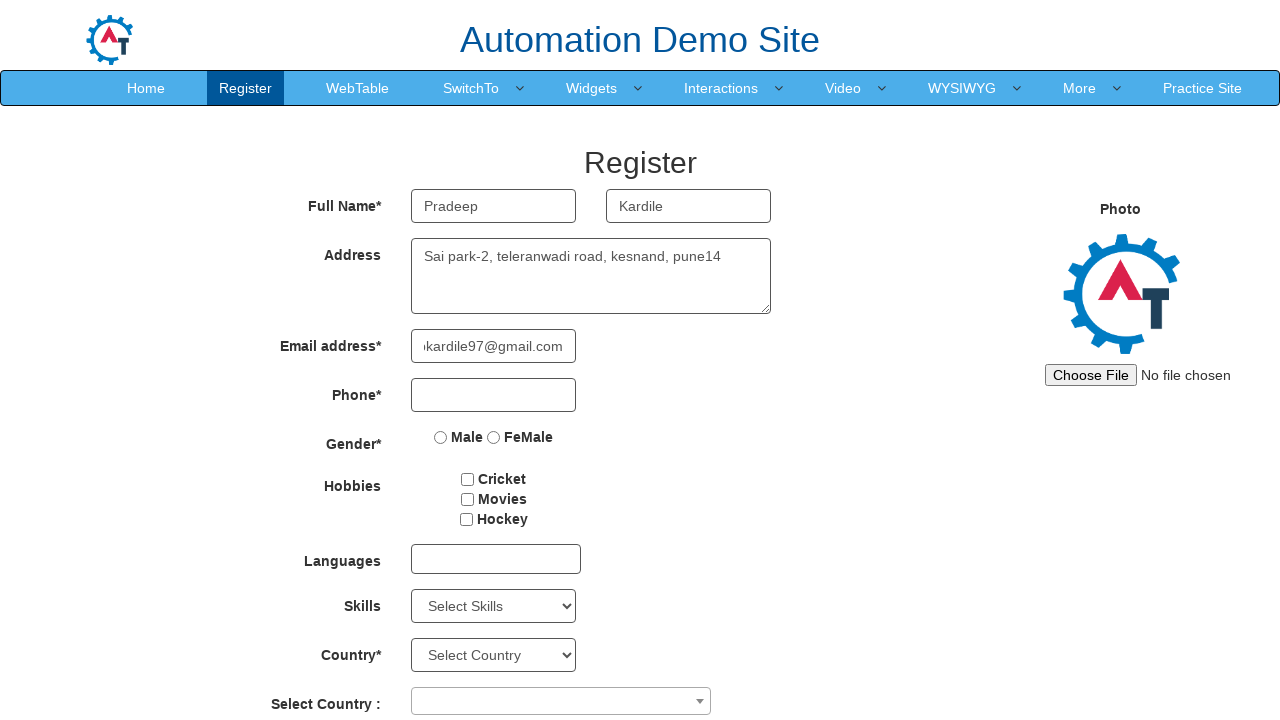

Filled phone number with '8975725507' on input[ng-model='Phone']
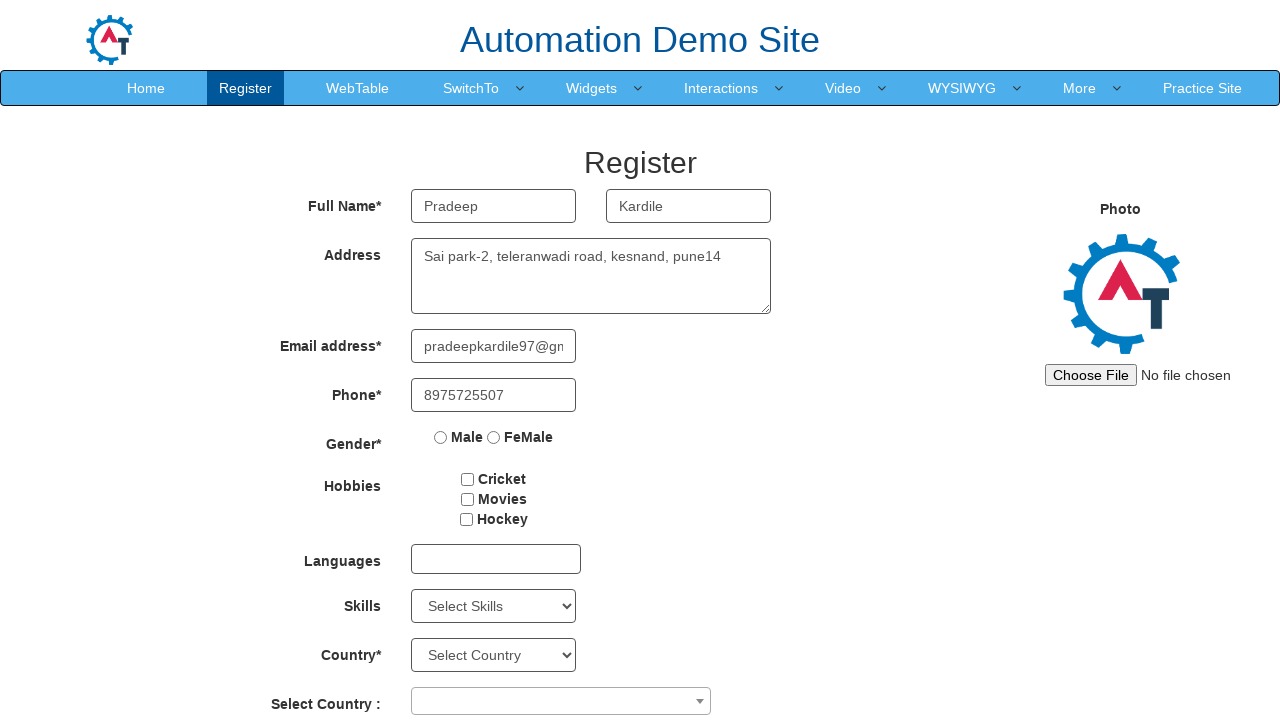

Selected gender radio button at (441, 437) on input[ng-model='radiovalue']
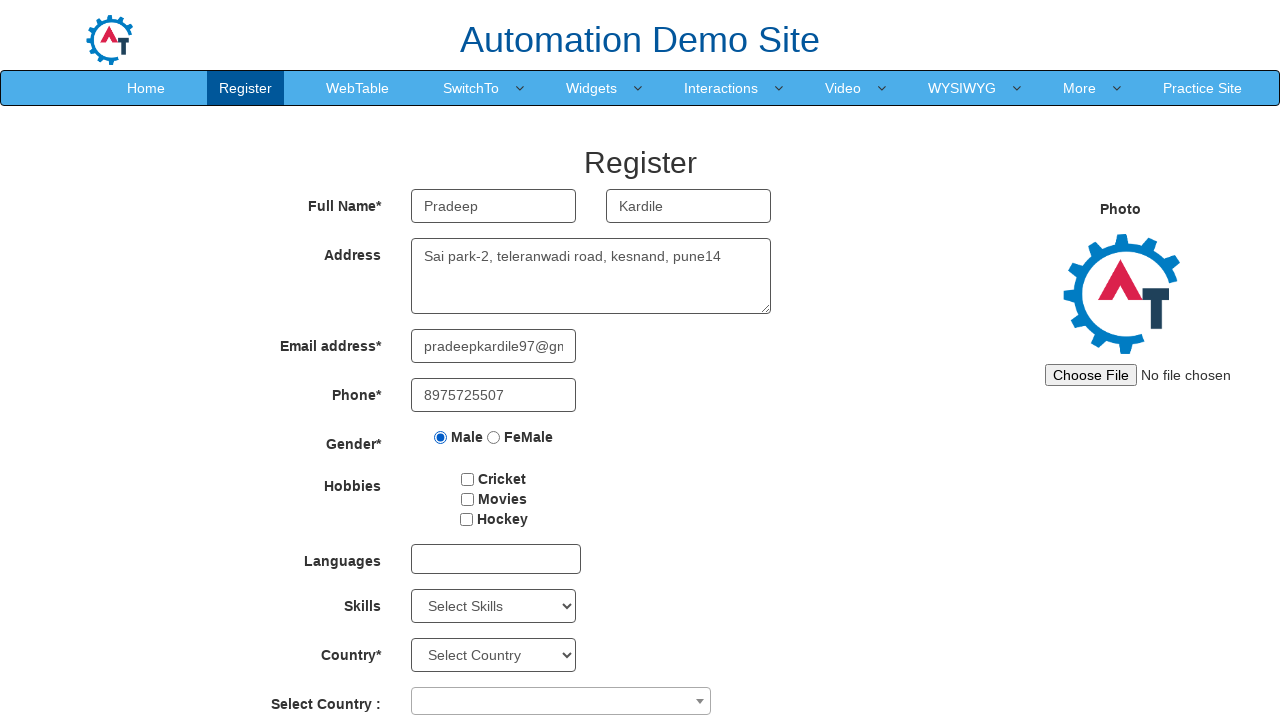

Checked first hobby checkbox at (468, 479) on input[type='checkbox']
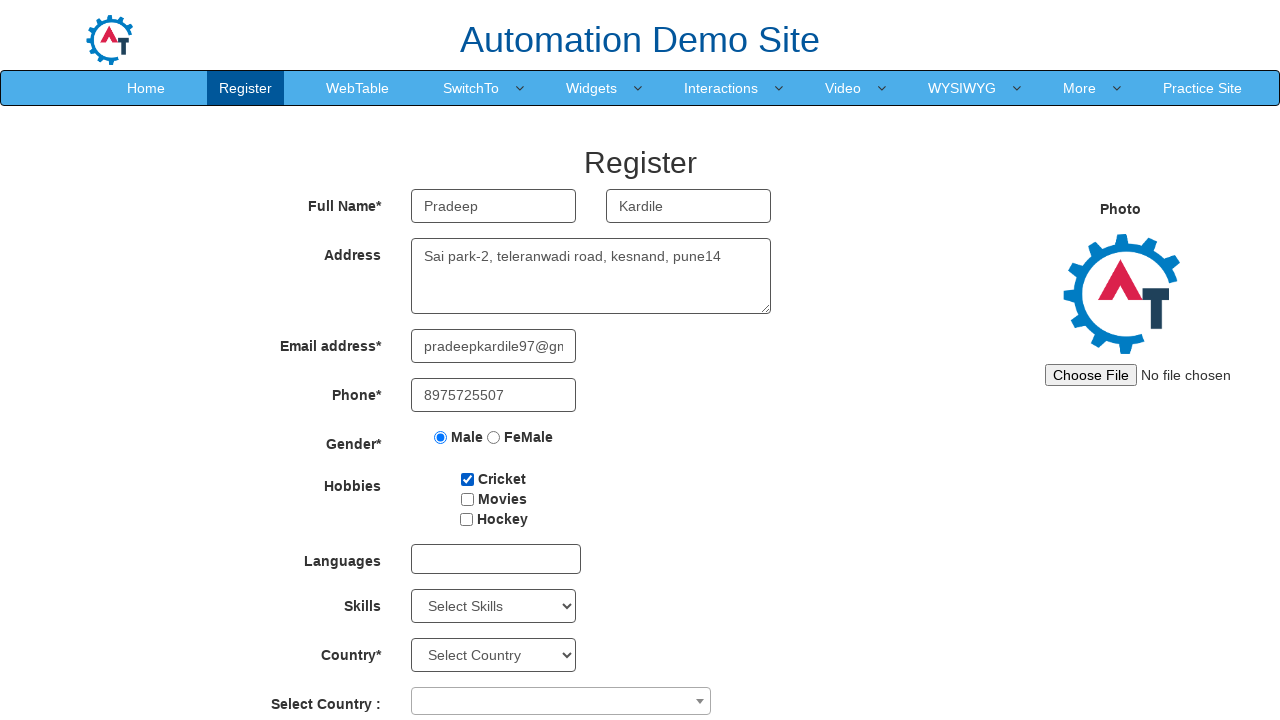

Opened language dropdown at (496, 559) on div#msdd
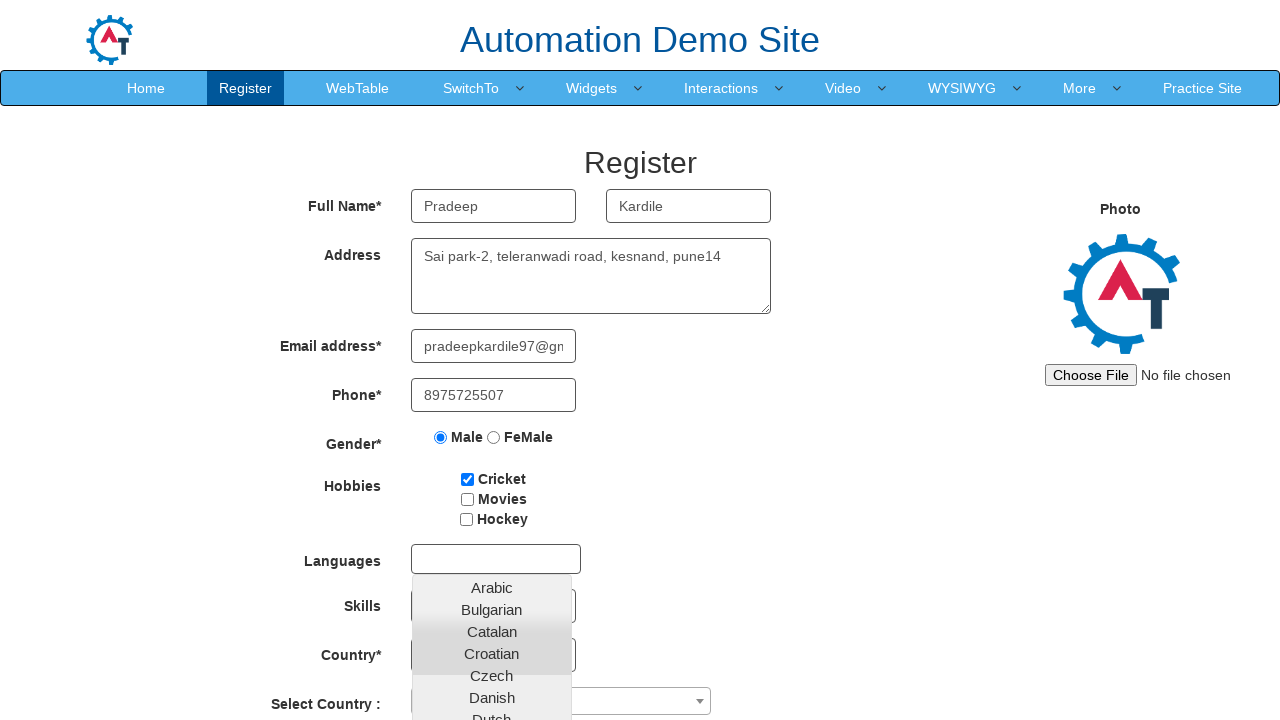

Selected English language from dropdown at (492, 457) on a:text('English')
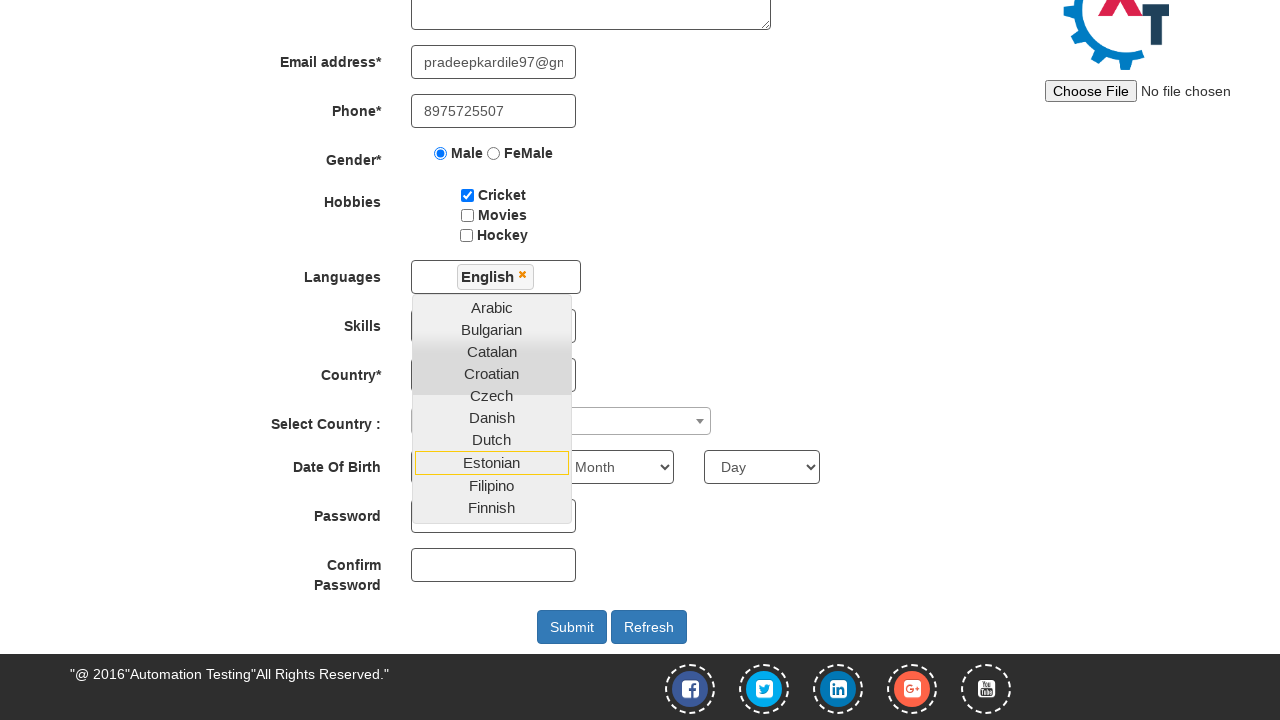

Selected Movies hobby checkbox at (467, 215) on input[value='Movies']
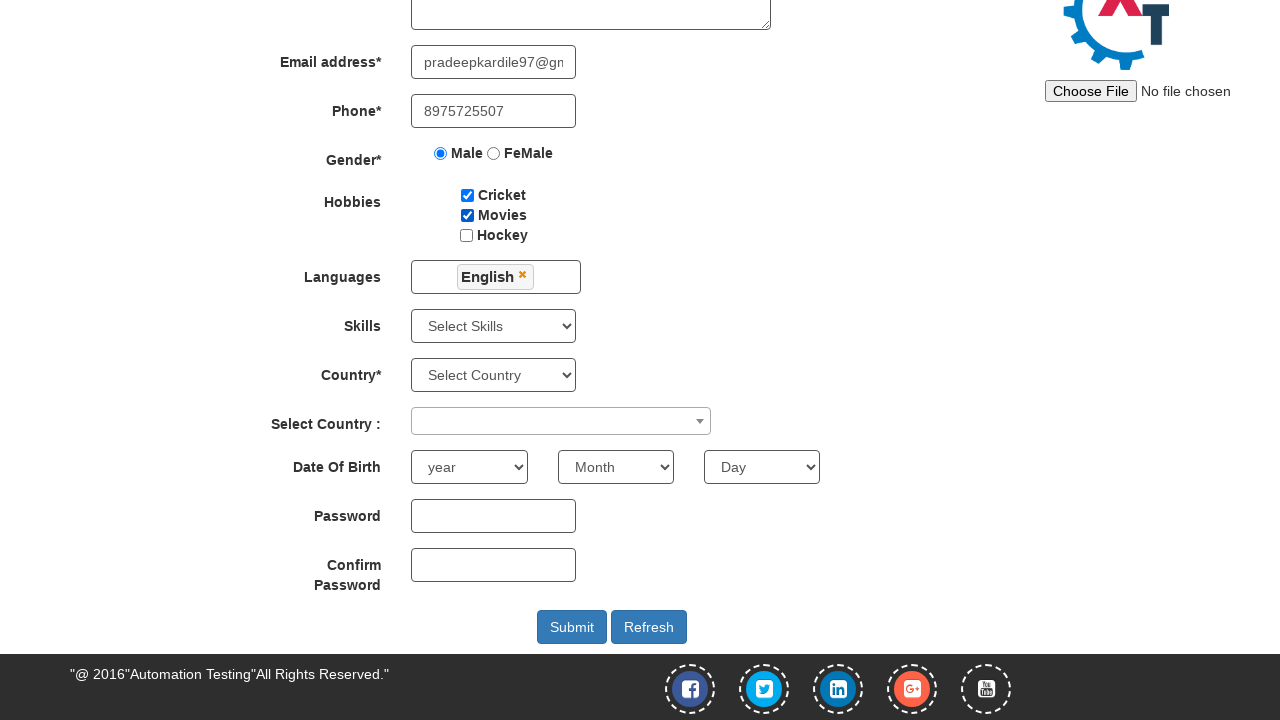

Selected APIs from skills dropdown on #Skills
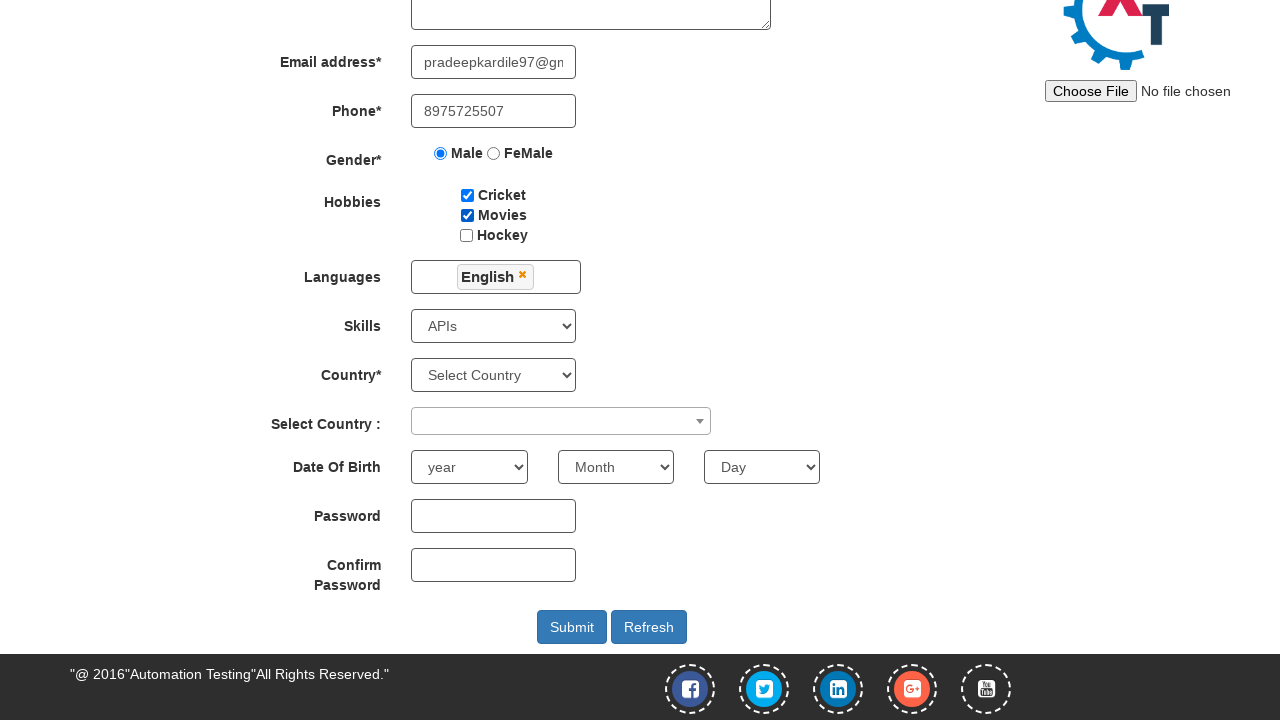

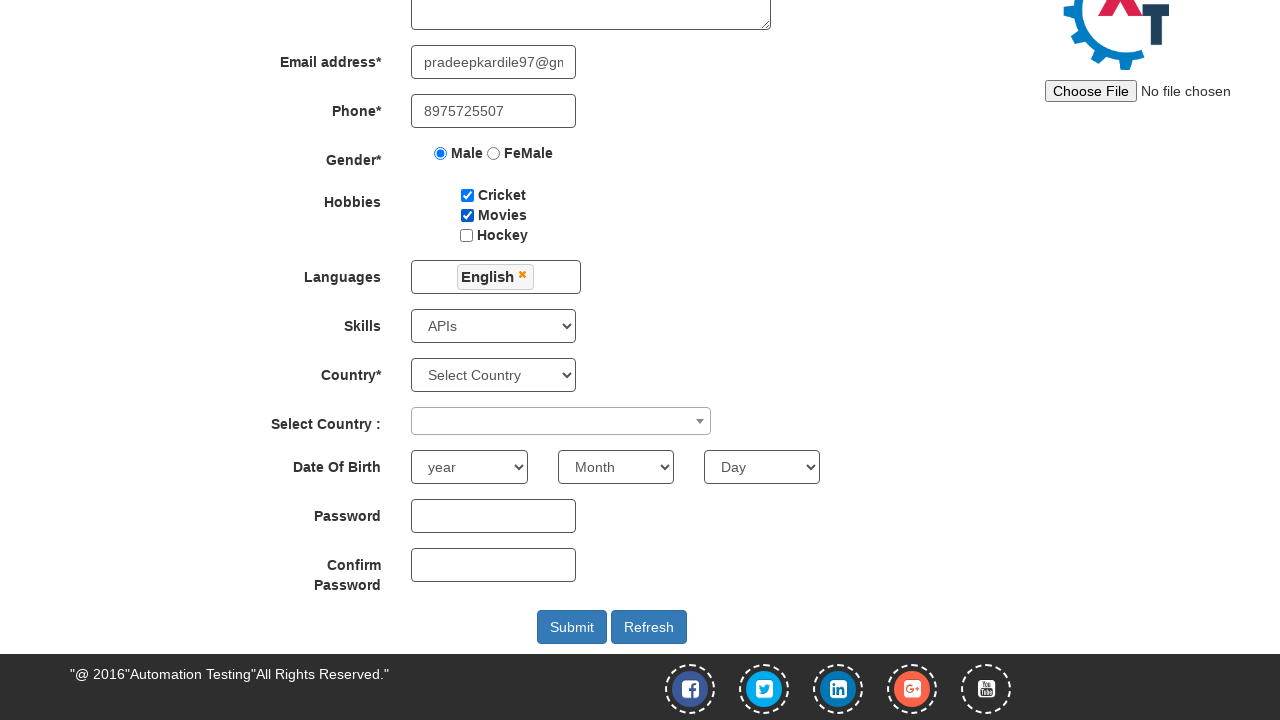